Tests text input field by clicking on it and entering text

Starting URL: https://bonigarcia.dev/selenium-webdriver-java/web-form.html

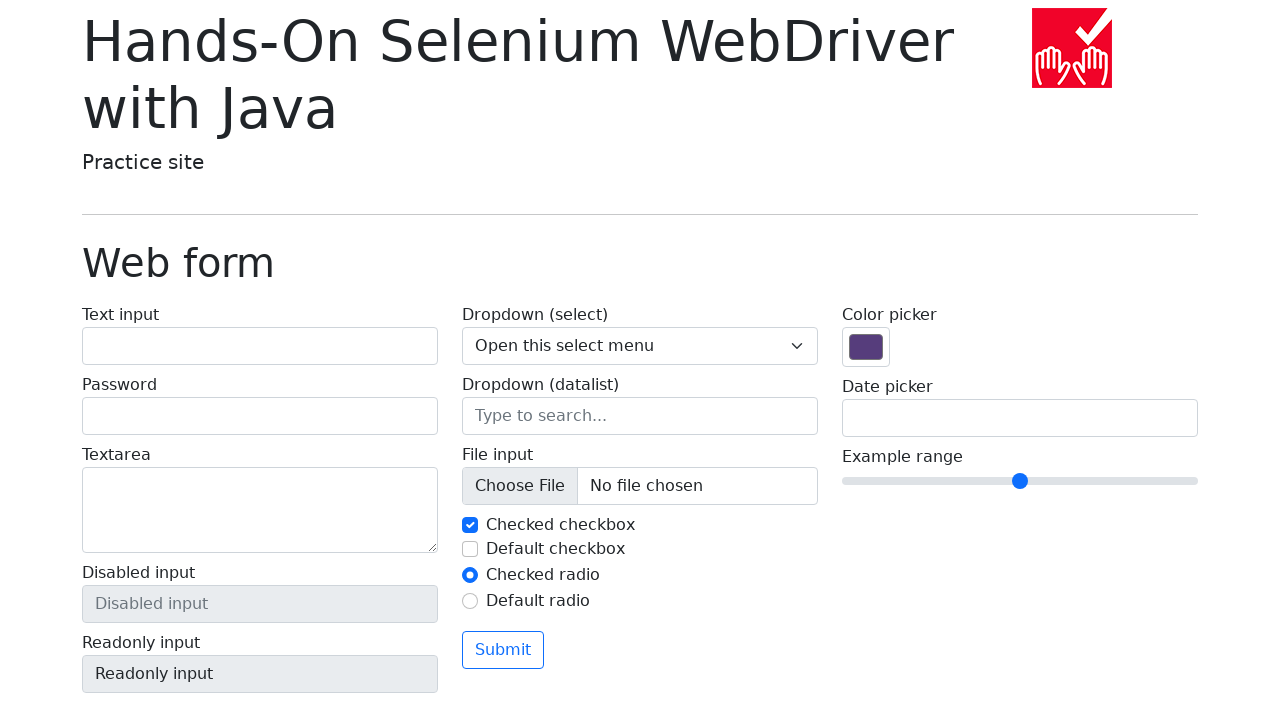

Clicked on text input field with id 'my-text-id' at (260, 346) on input#my-text-id
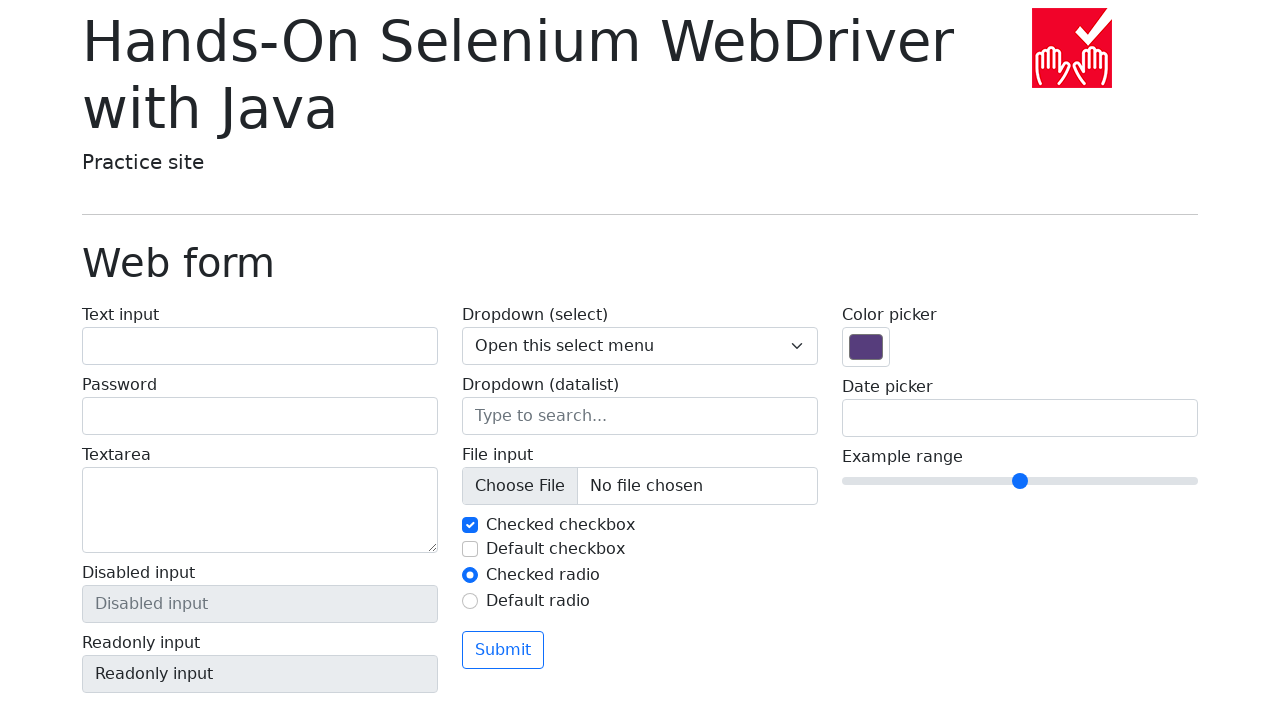

Entered text 'Go !!!' into the input field on input#my-text-id
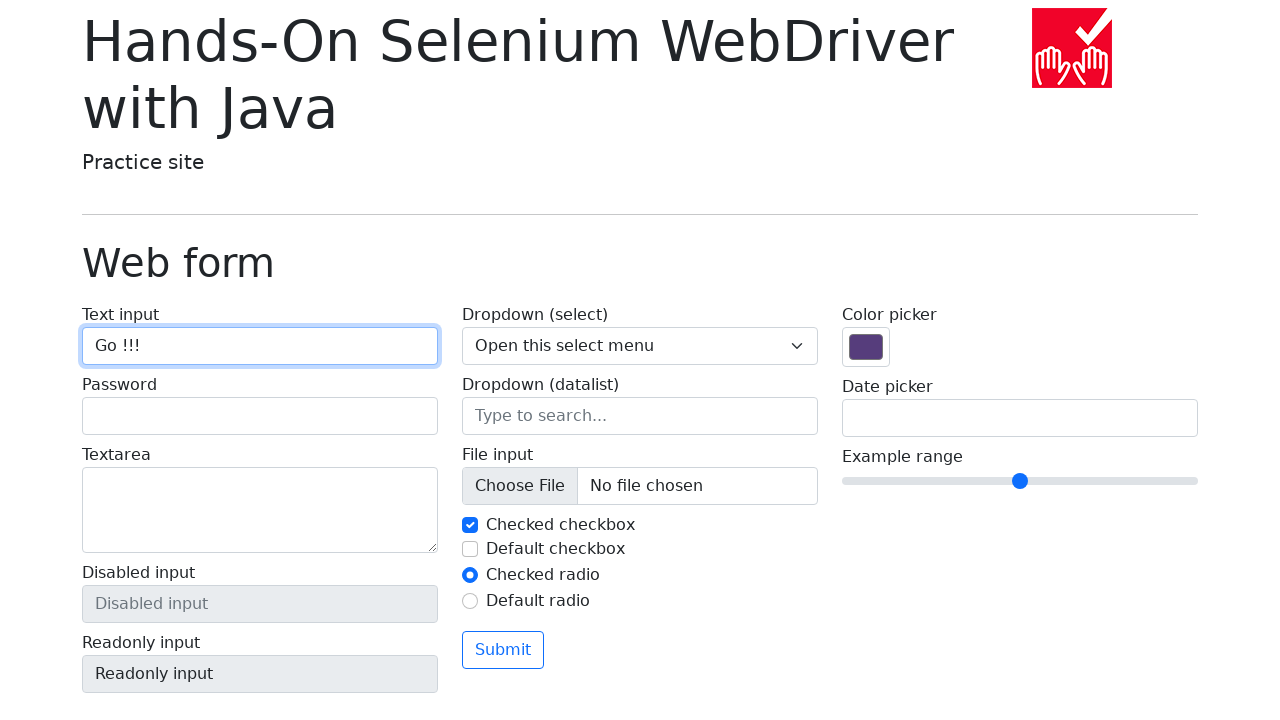

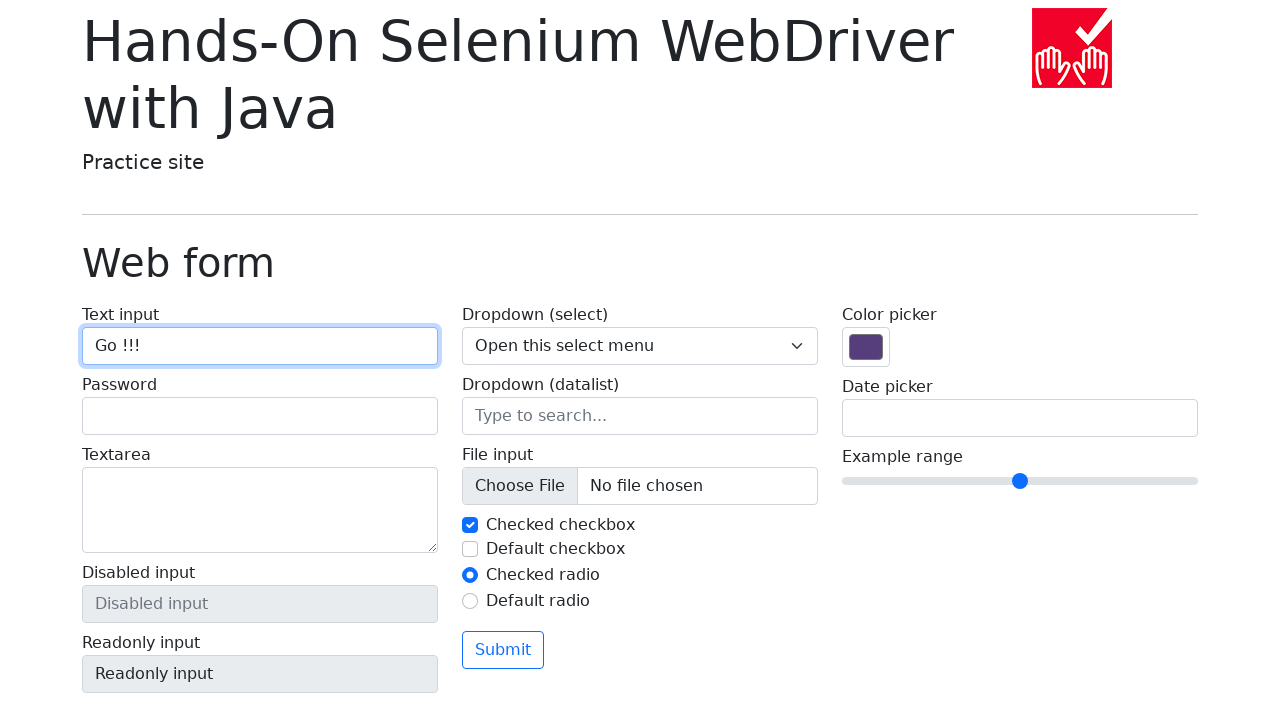